Tests window handling functionality by opening a new window and filling a form field in it

Starting URL: https://www.hyrtutorials.com/p/window-handles-practice.html

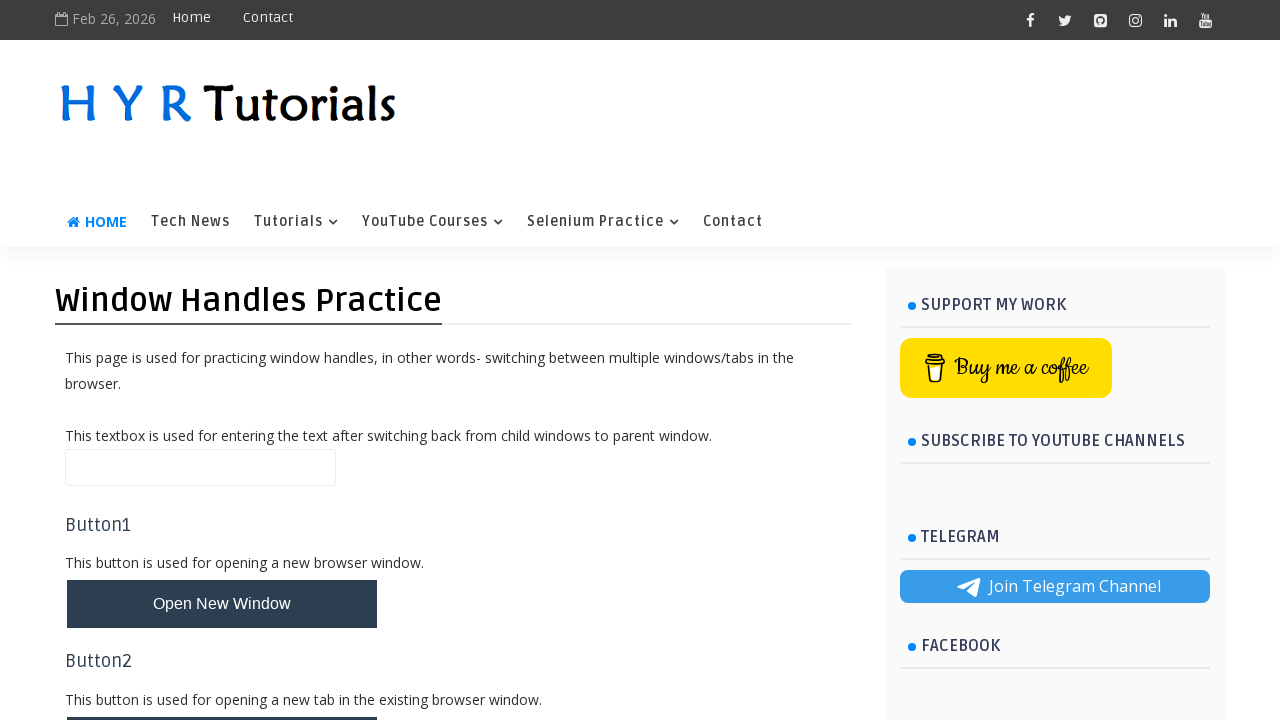

Clicked button to open new window at (222, 604) on xpath=//button[@id='newWindowBtn']
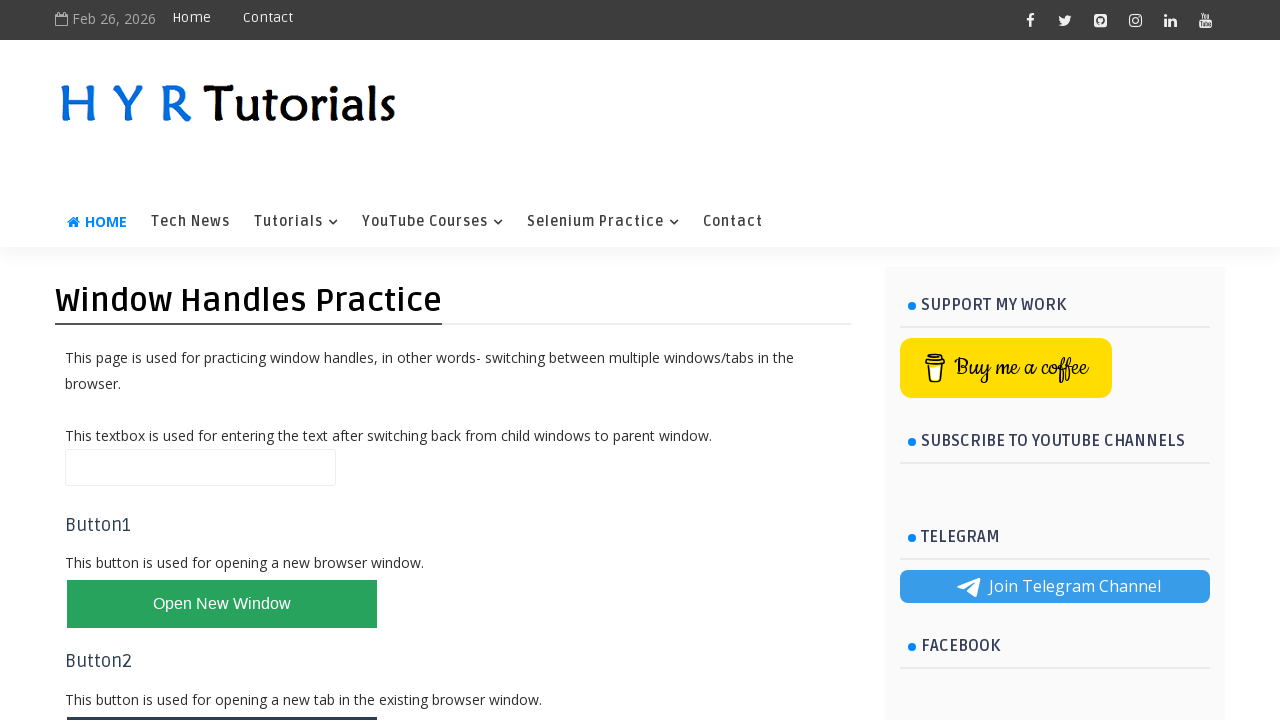

Captured newly opened page from context
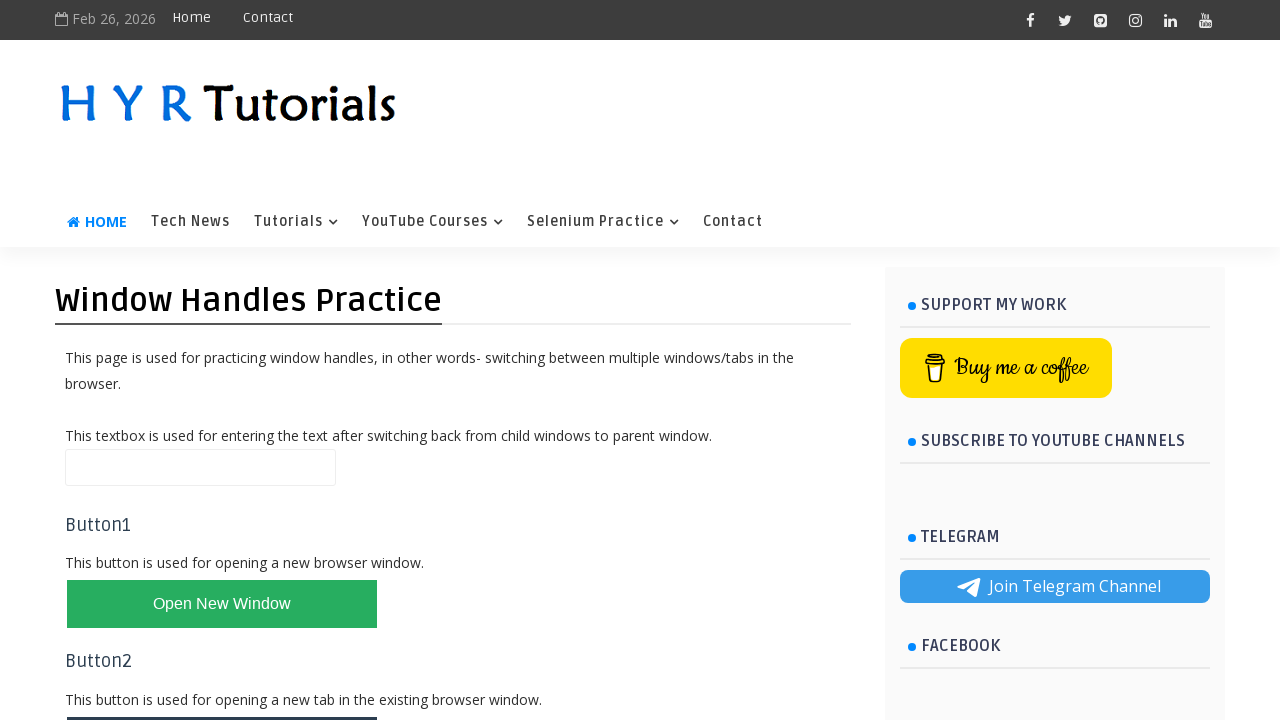

Filled first name field with 'Sasikumar' in new window on //input[@id='firstName']
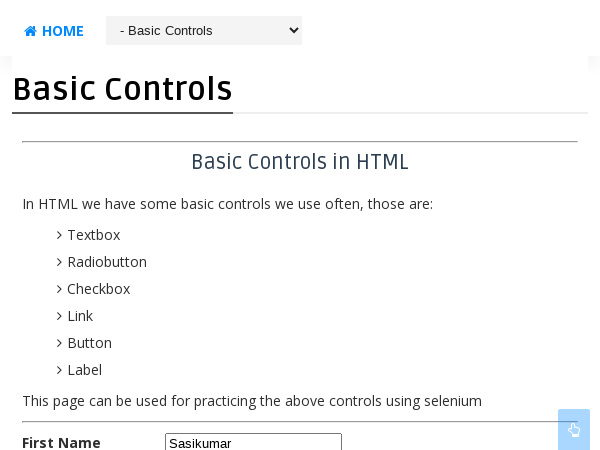

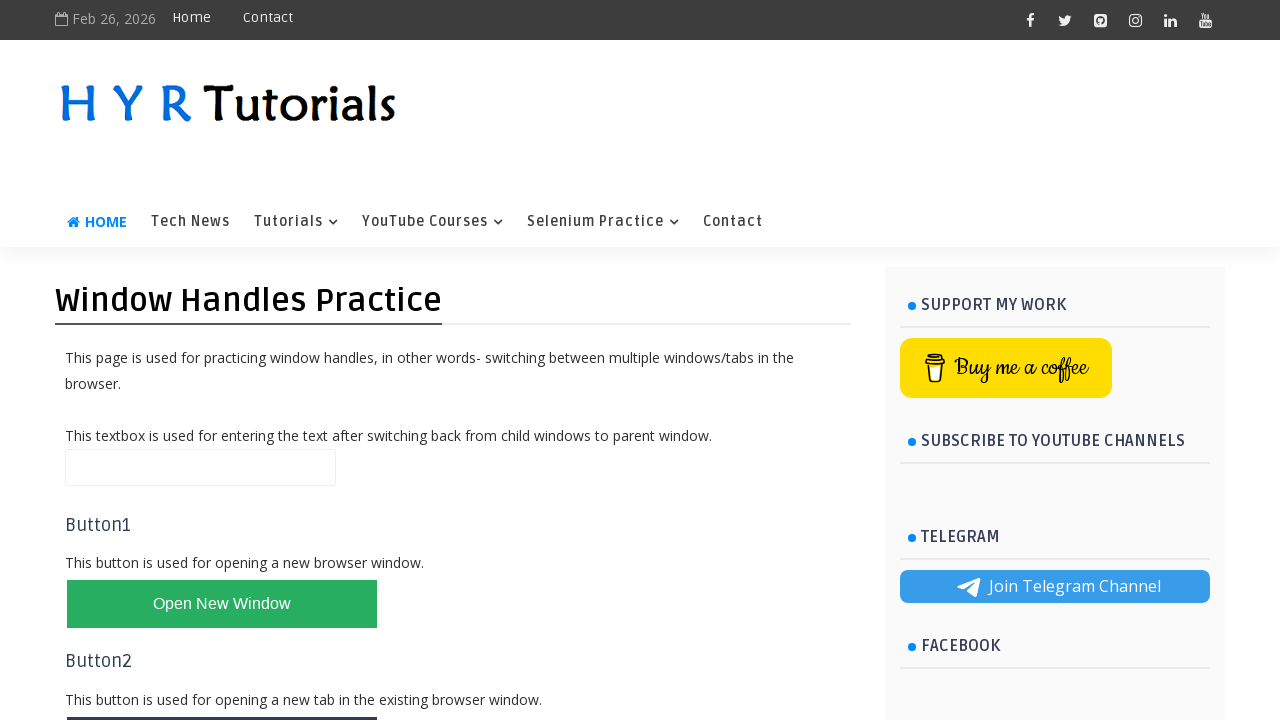